Tests navigation by going to the cart page and then navigating back to the home page

Starting URL: https://www.demoblaze.com

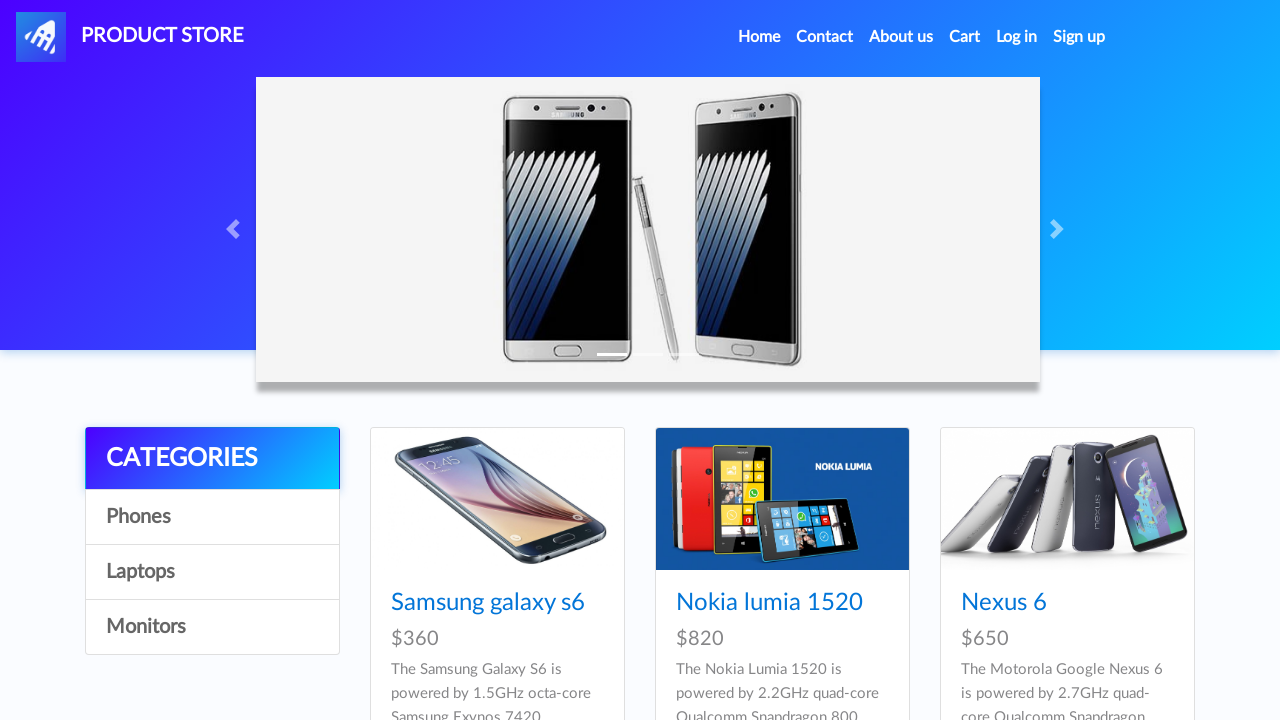

Navigated to cart page
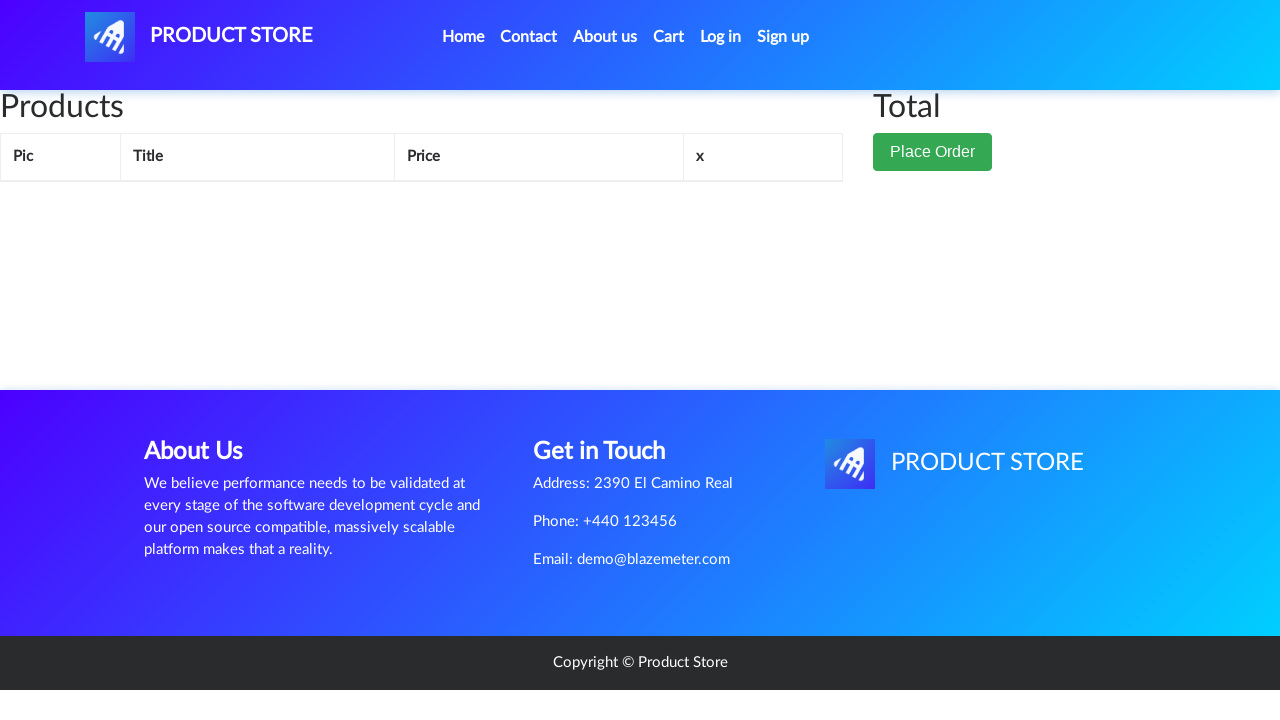

Navigated back to home page
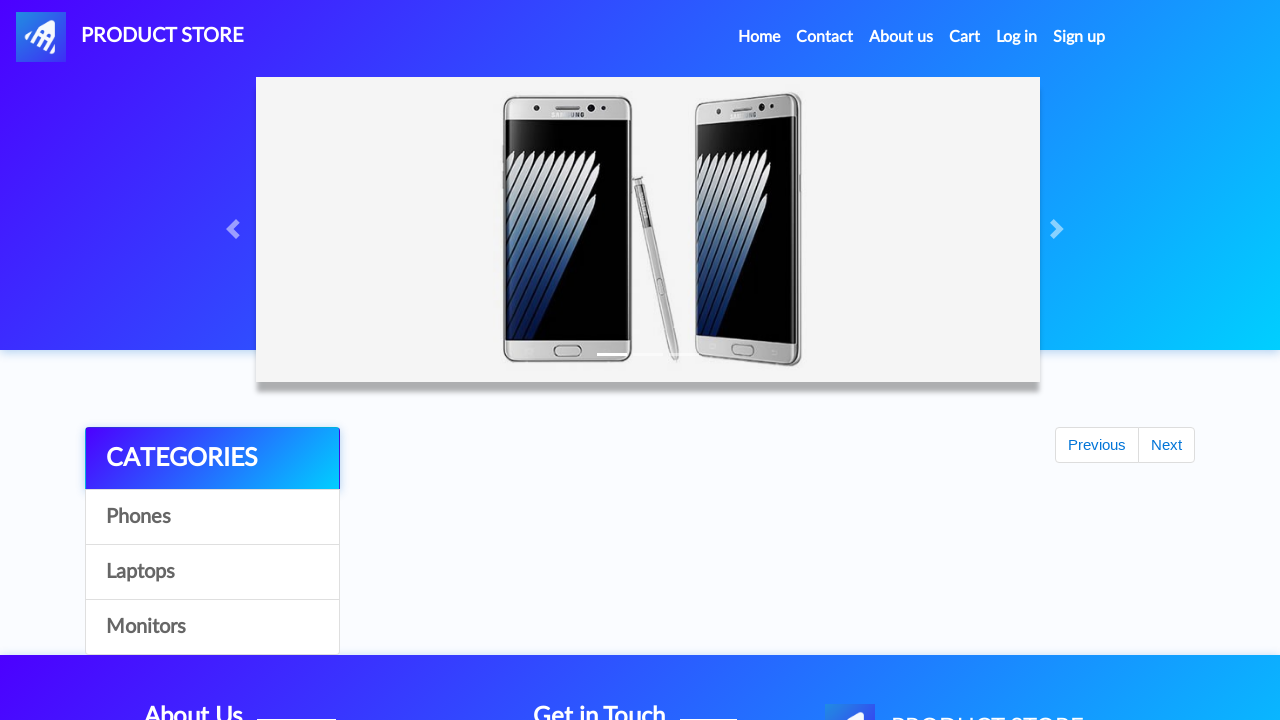

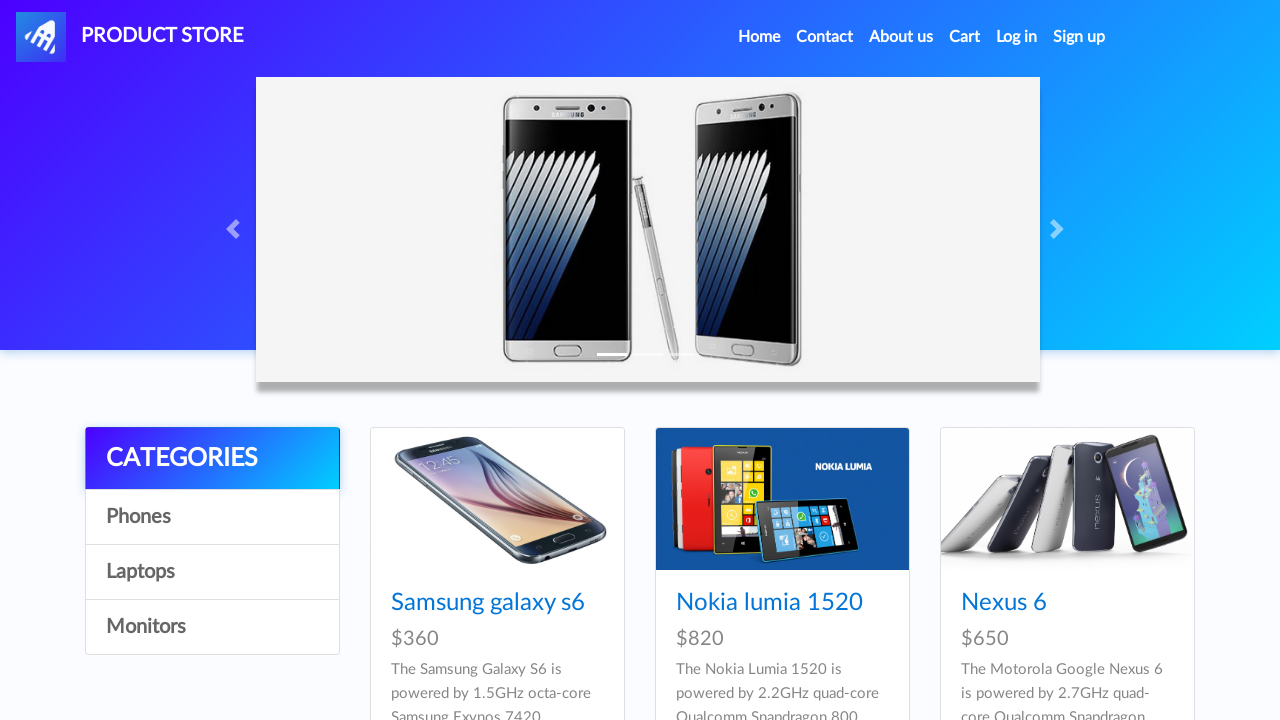